Navigates to a file download page and clicks on a download link to trigger a file download

Starting URL: https://the-internet.herokuapp.com/download

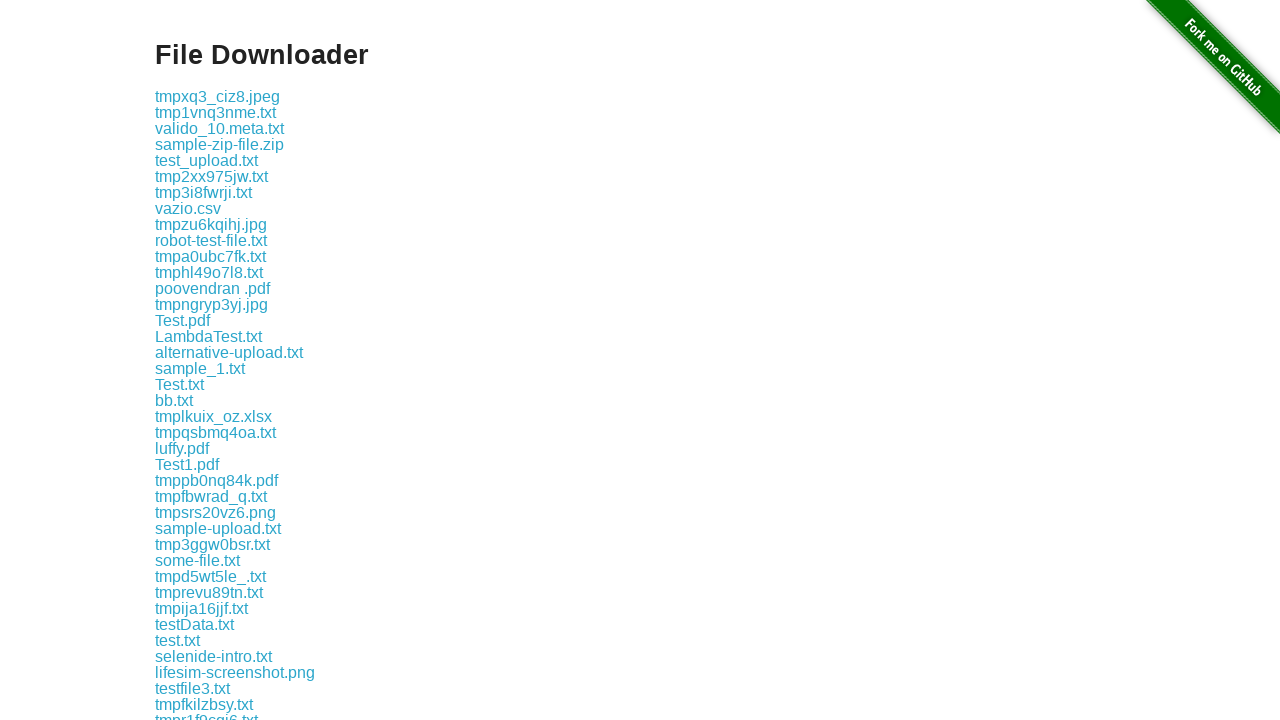

Navigated to file download page
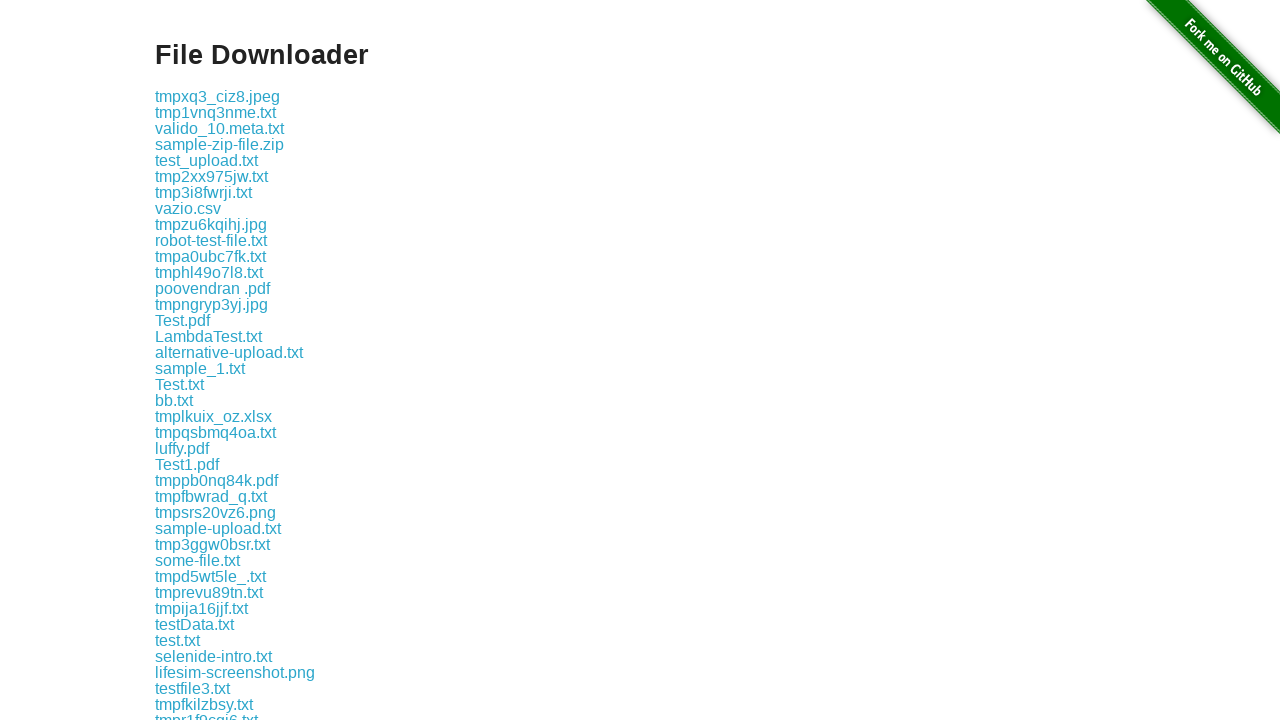

Clicked on download link (4th link) at (220, 128) on xpath=//a >> nth=3
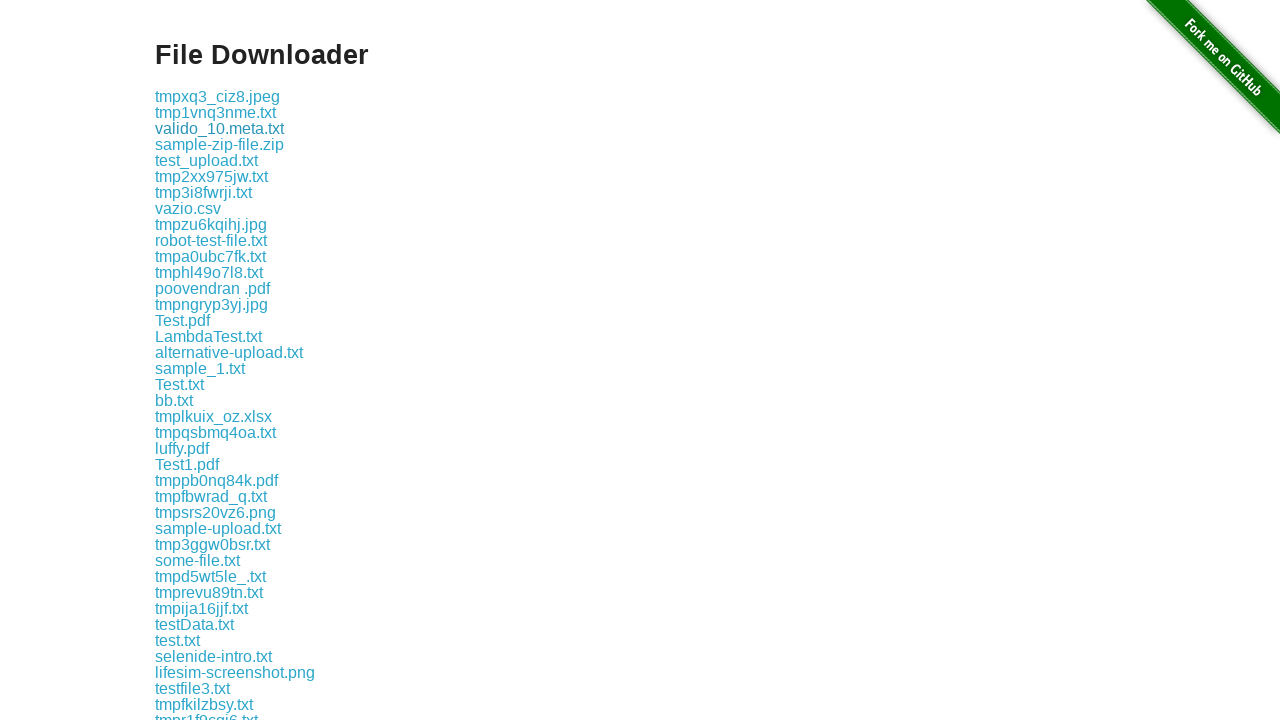

Clicked download link and started waiting for download at (220, 128) on xpath=//a >> nth=3
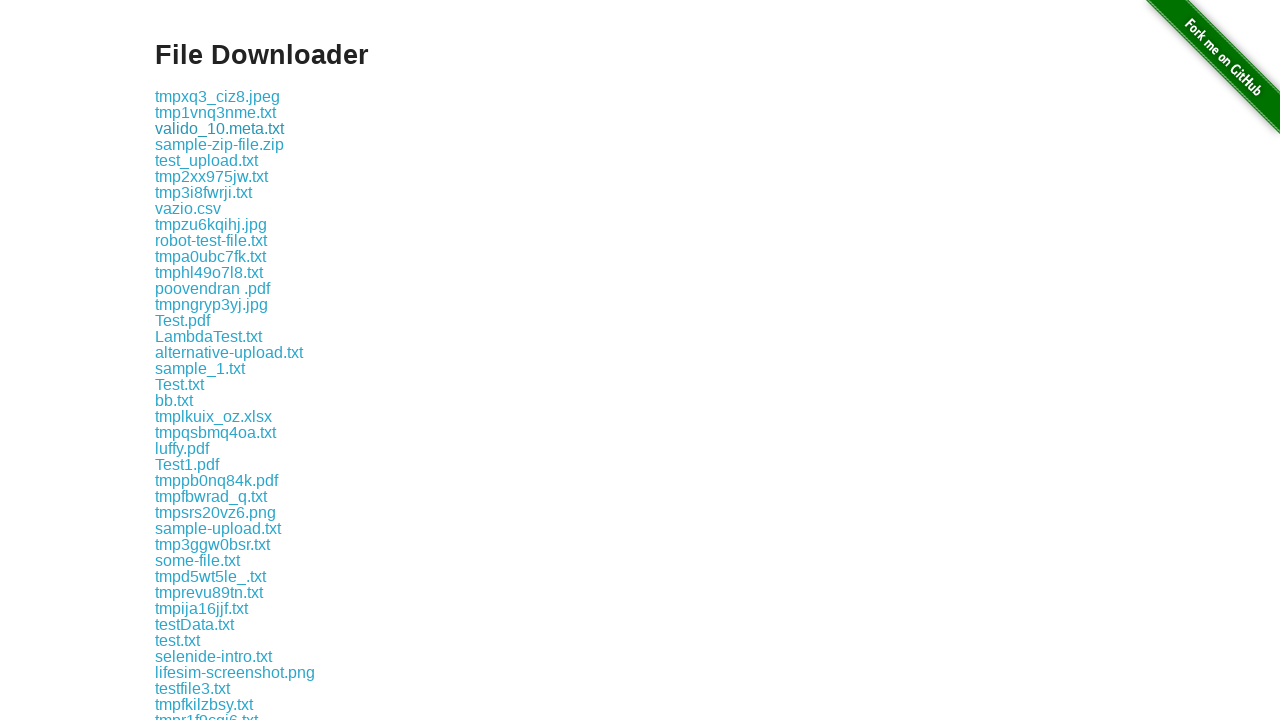

Download object received
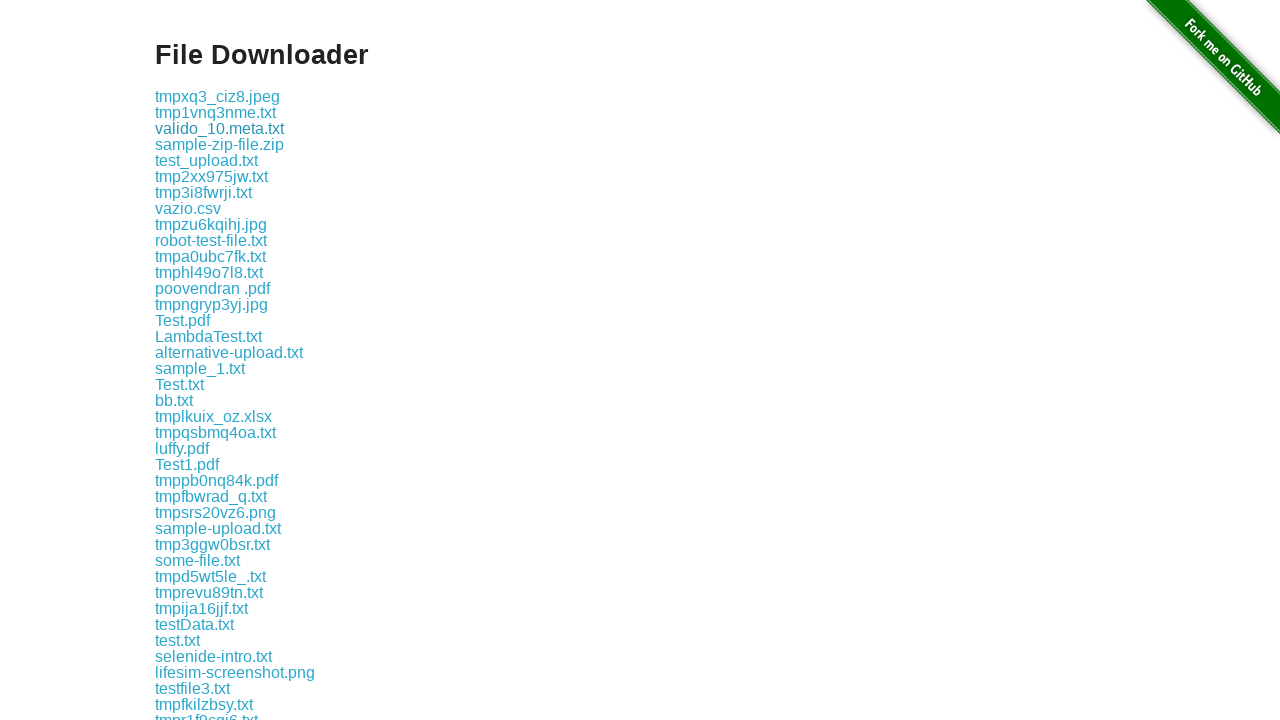

Download completed and file path retrieved
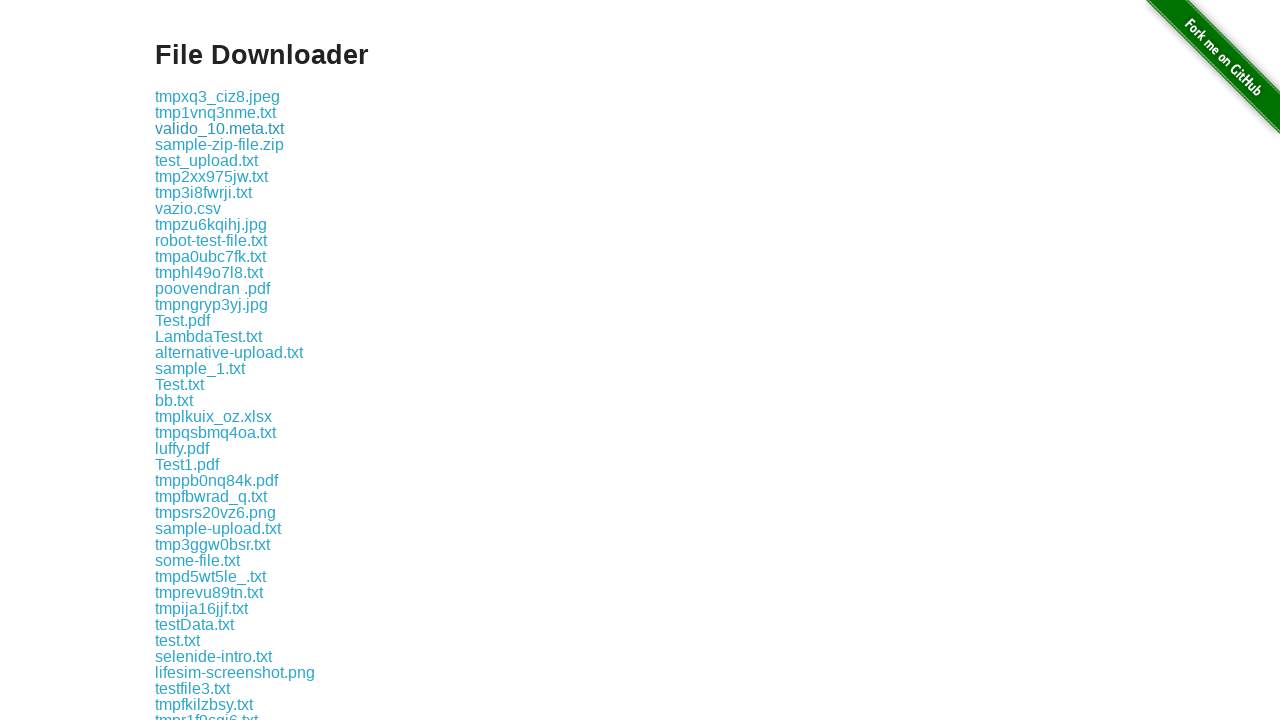

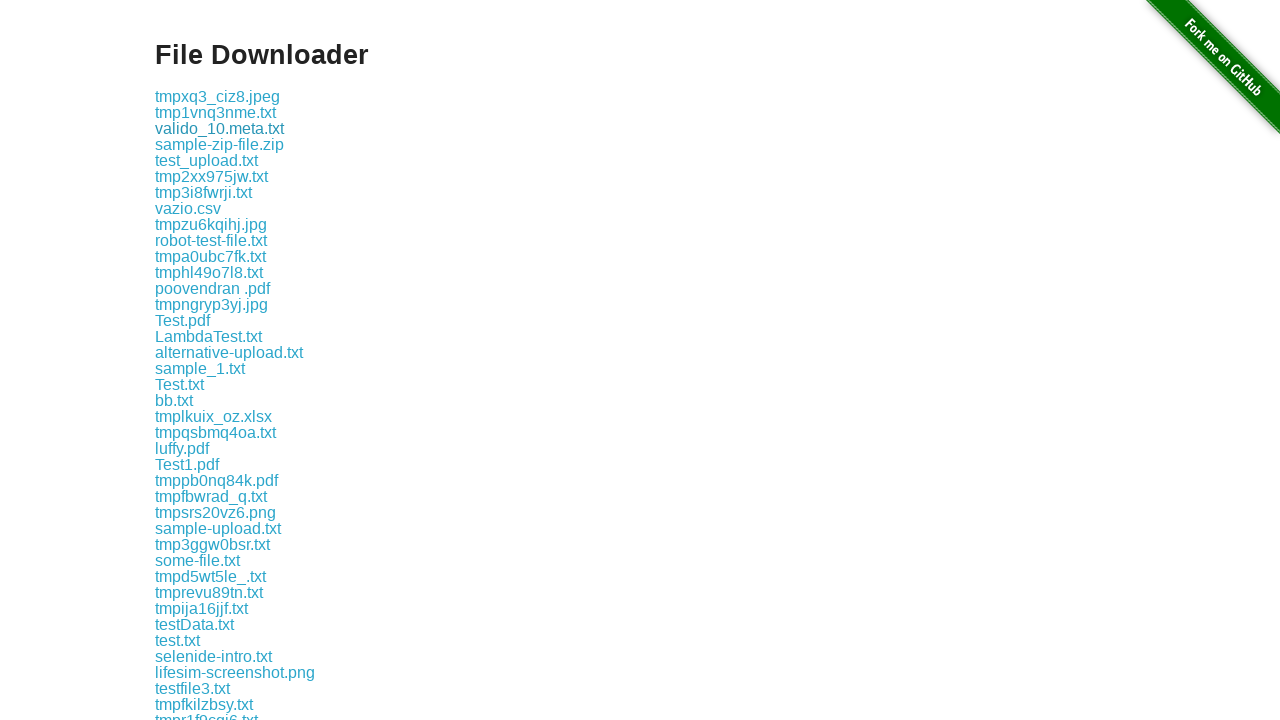